Tests searching for books by accessing a shadow DOM element and entering text in the search input field

Starting URL: https://books-pwakit.appspot.com/

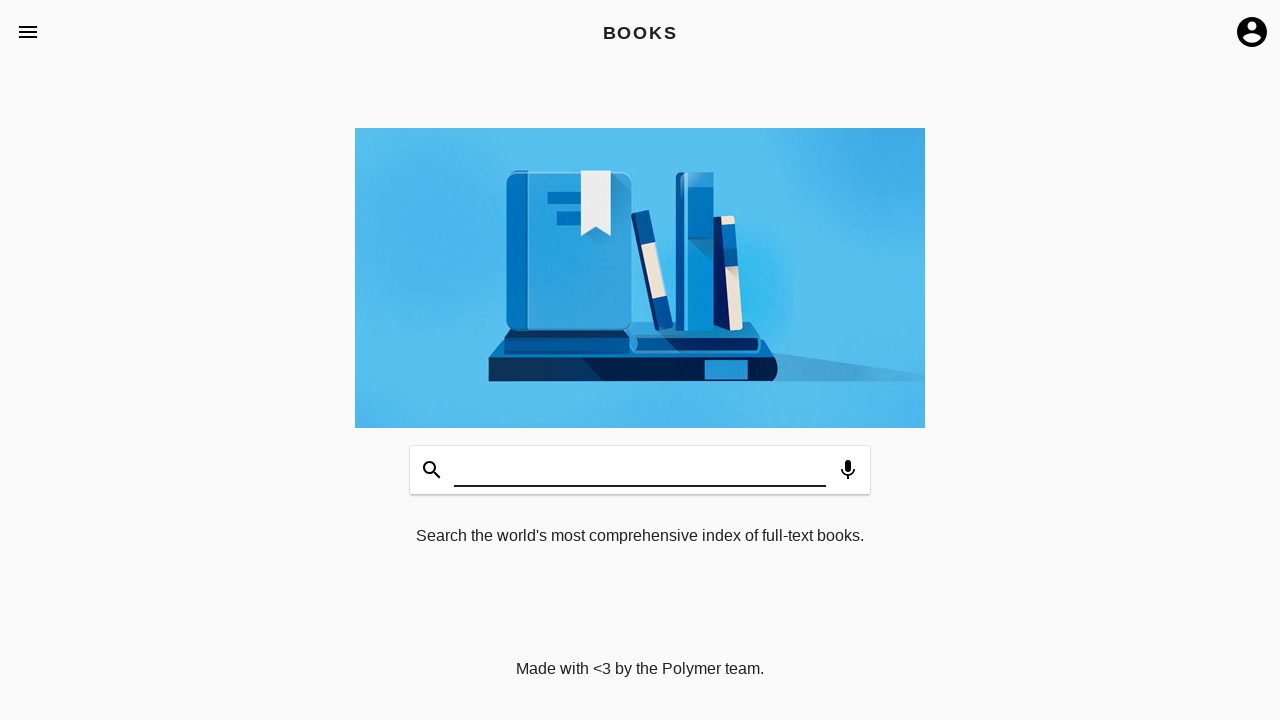

Filled search input field with 'Test123' by accessing shadow DOM element in book-app on book-app[apptitle='BOOKS'] input[aria-label='Search Books']
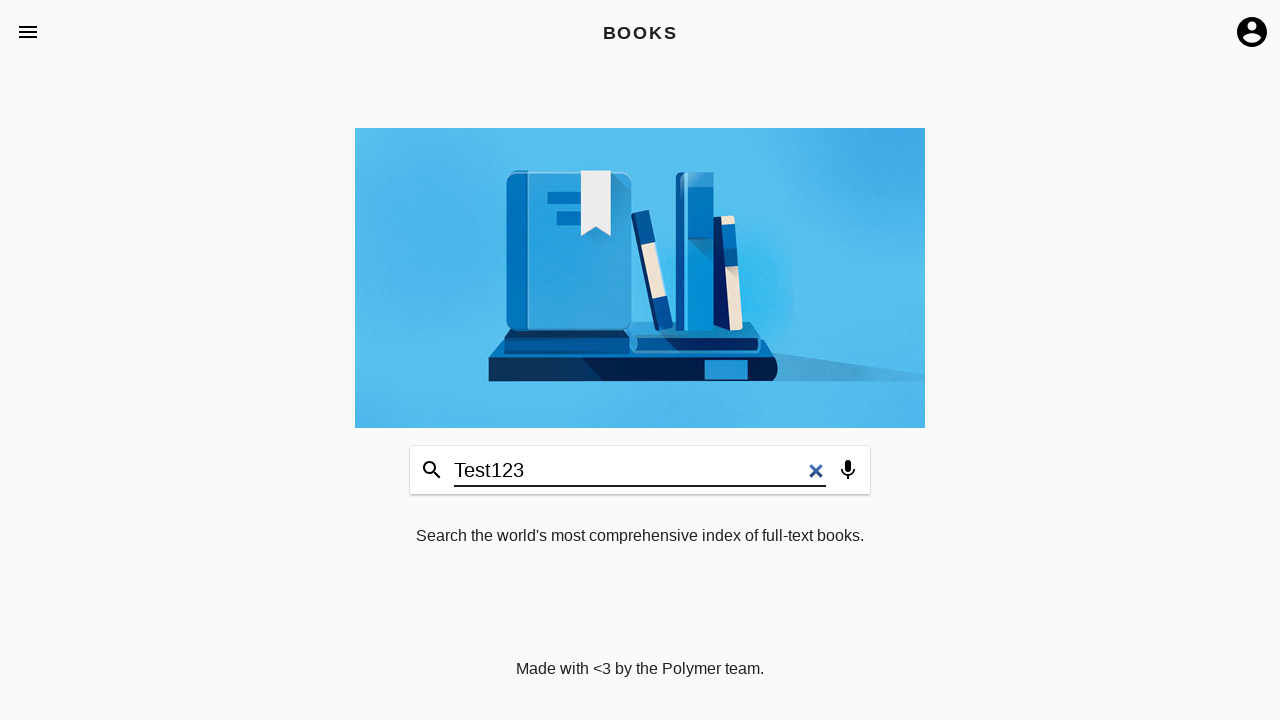

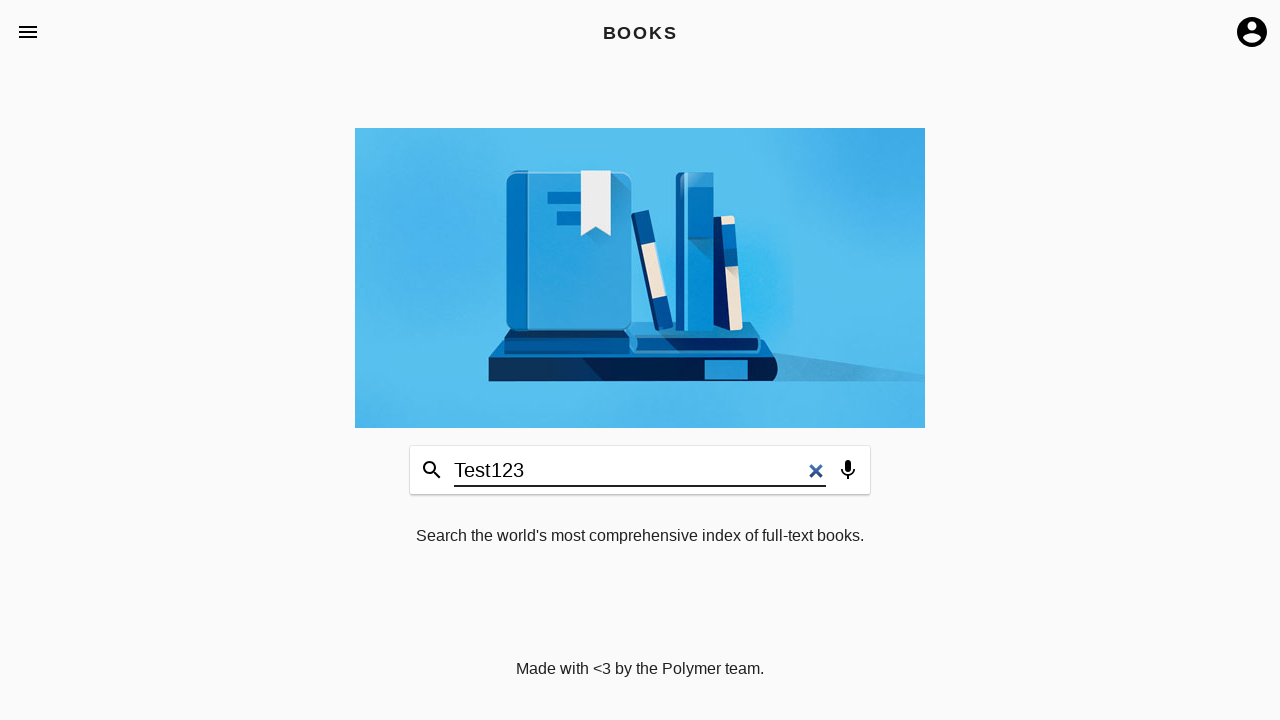